Tests page load timeout by navigating to a website and clicking a menu item

Starting URL: https://seleniumatfingertips.wordpress.com/

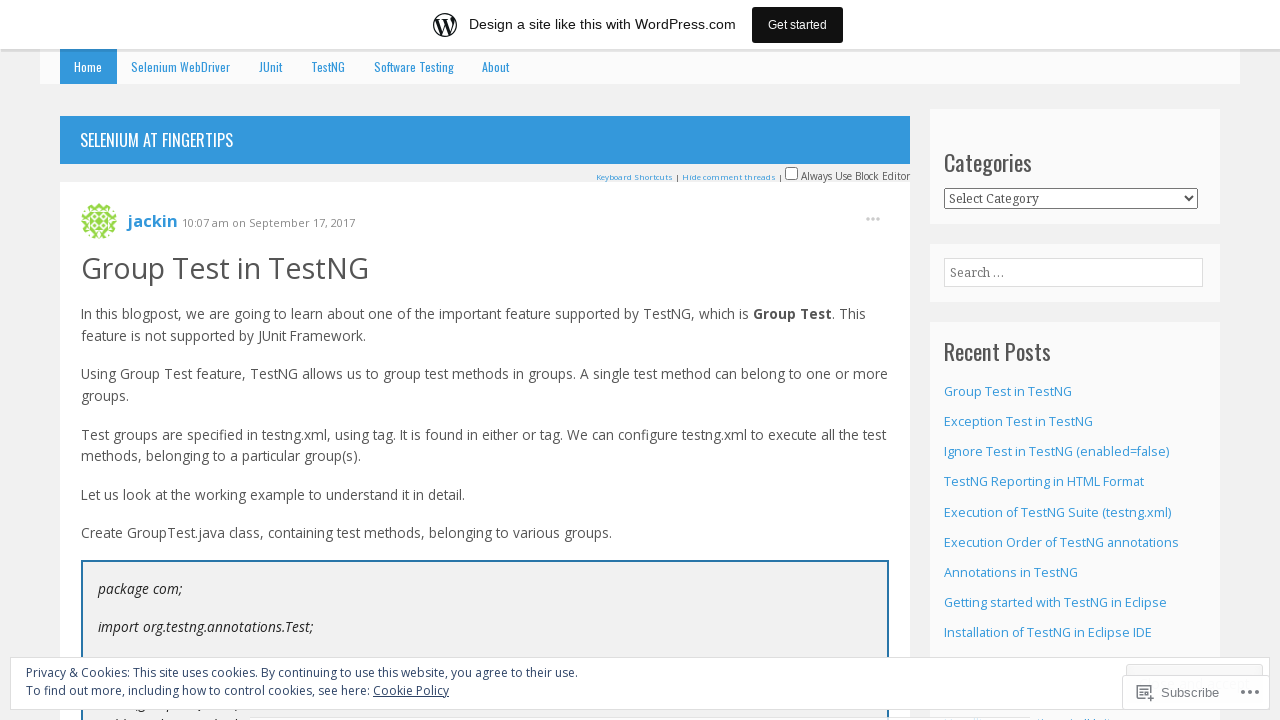

Navigated to https://seleniumatfingertips.wordpress.com/
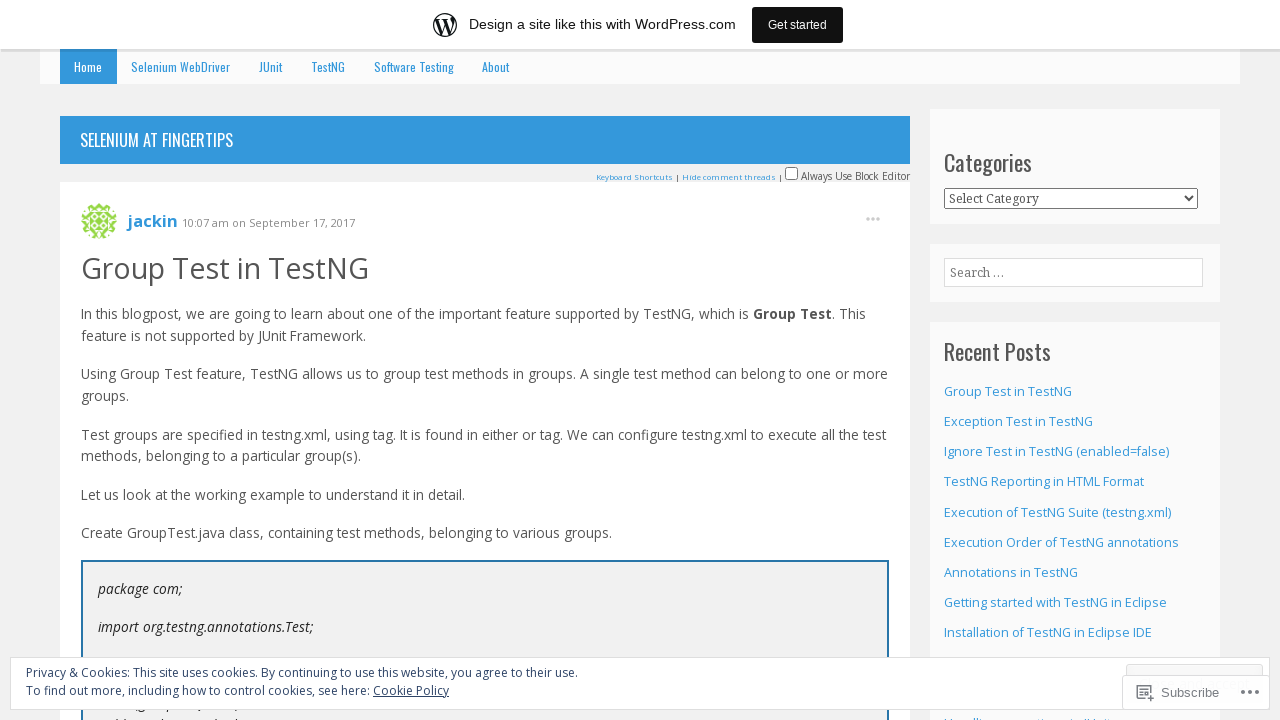

Clicked menu item at (181, 67) on #menu-item-738
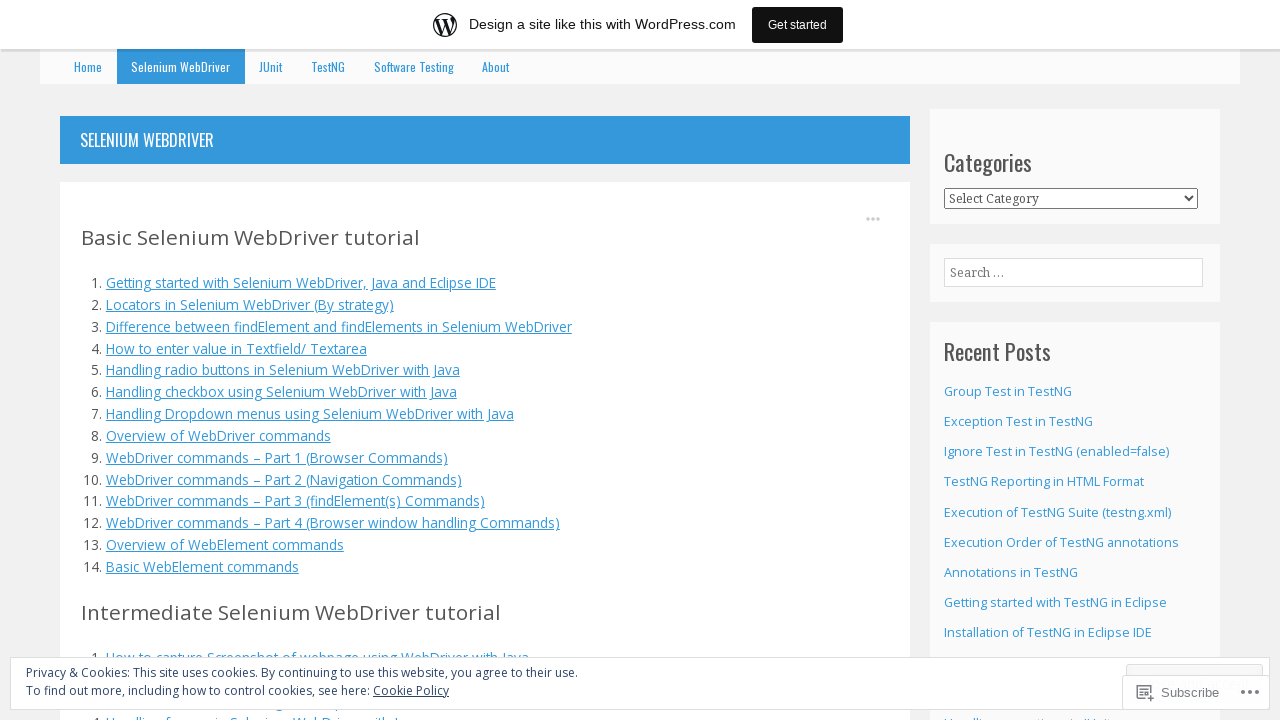

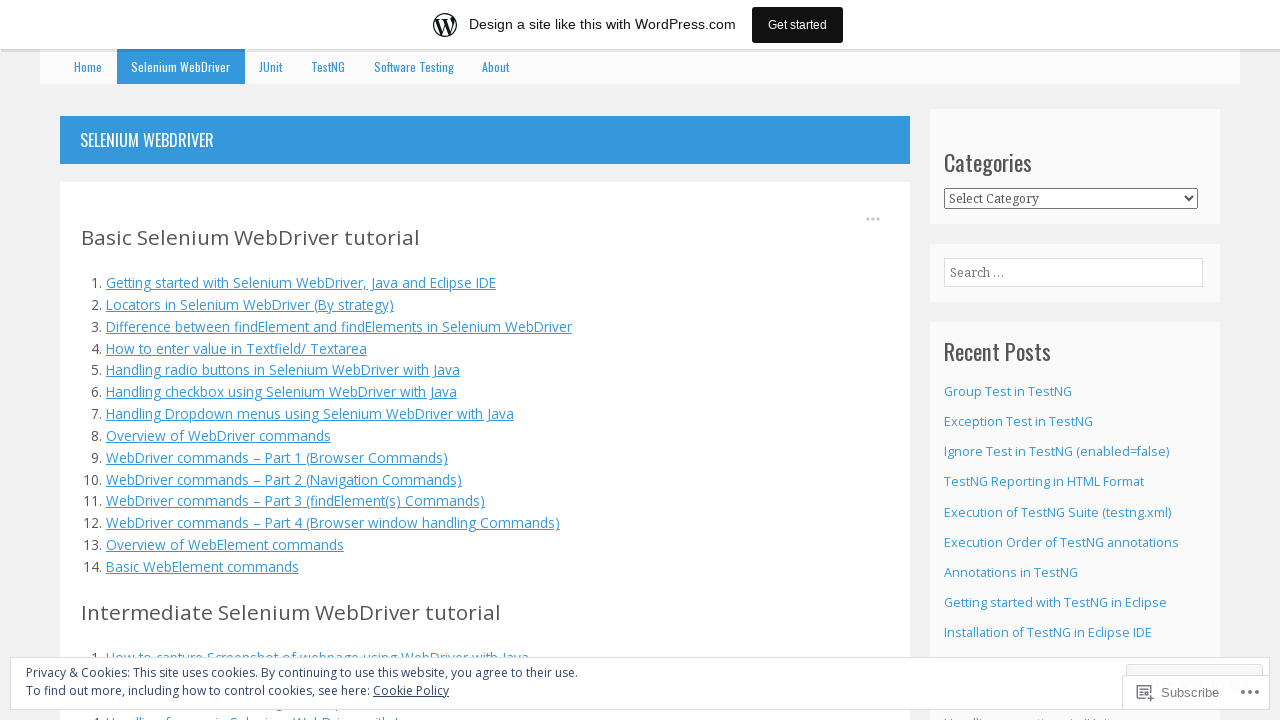